Tests the search functionality to filter records in the web table

Starting URL: https://demoqa.com/elements

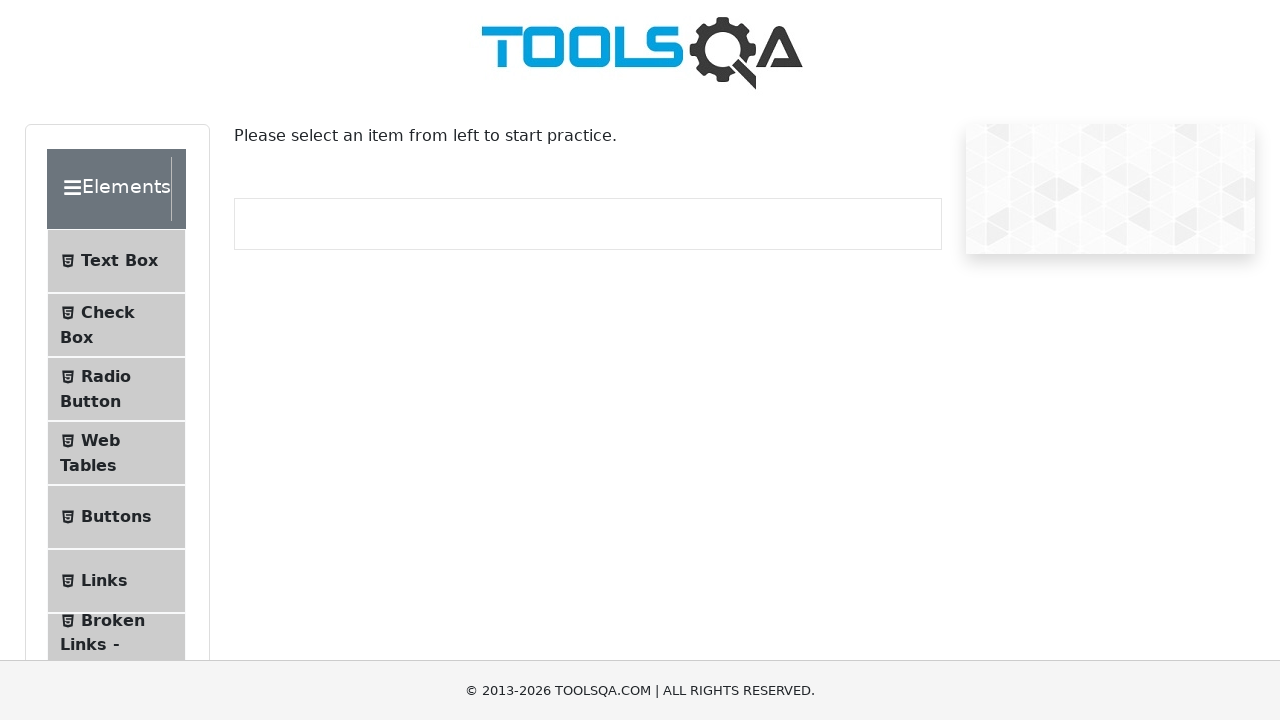

Clicked on Web Tables section in sidebar at (116, 453) on #item-3
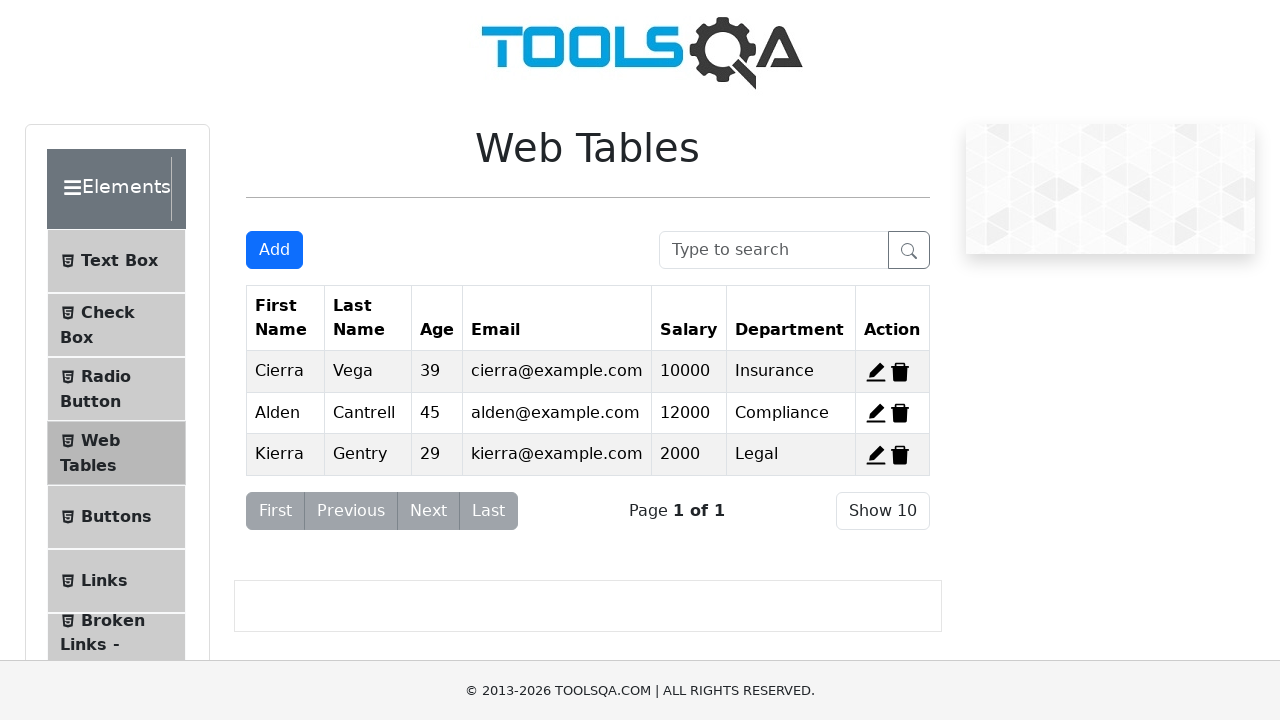

Entered search term '45' in search bar on #searchBox
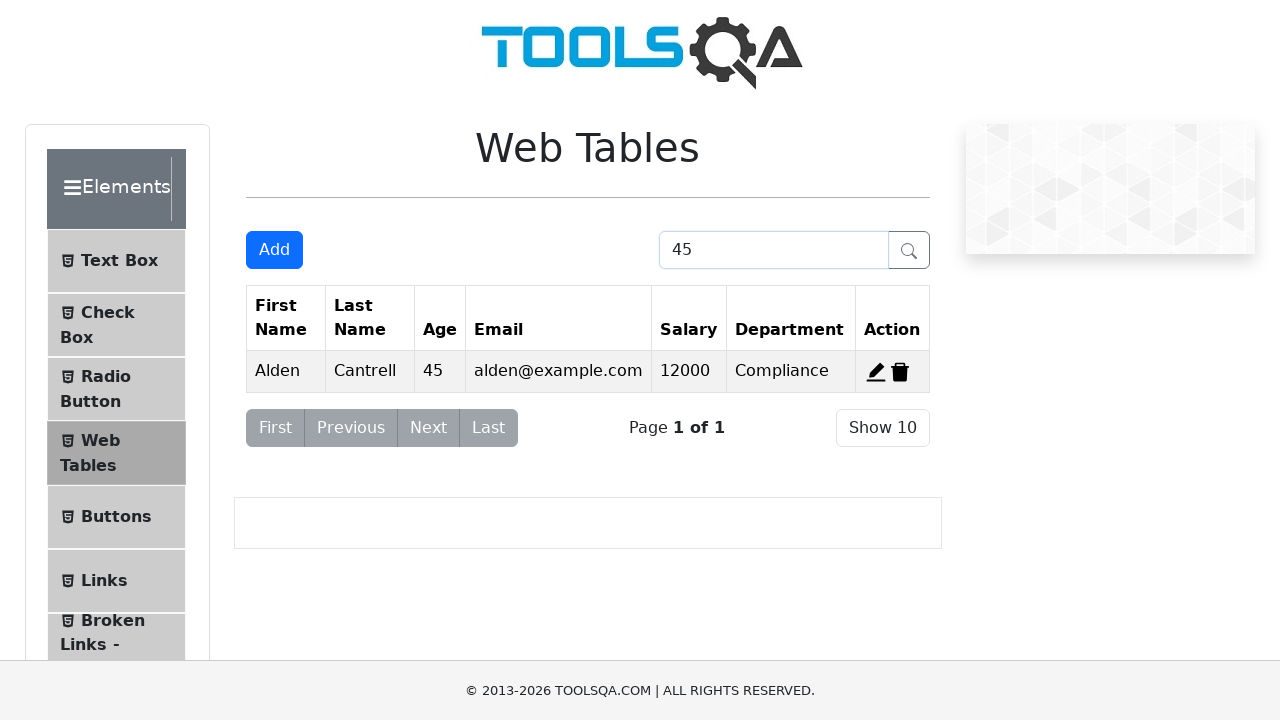

Verified filtered records display only matching value '45'
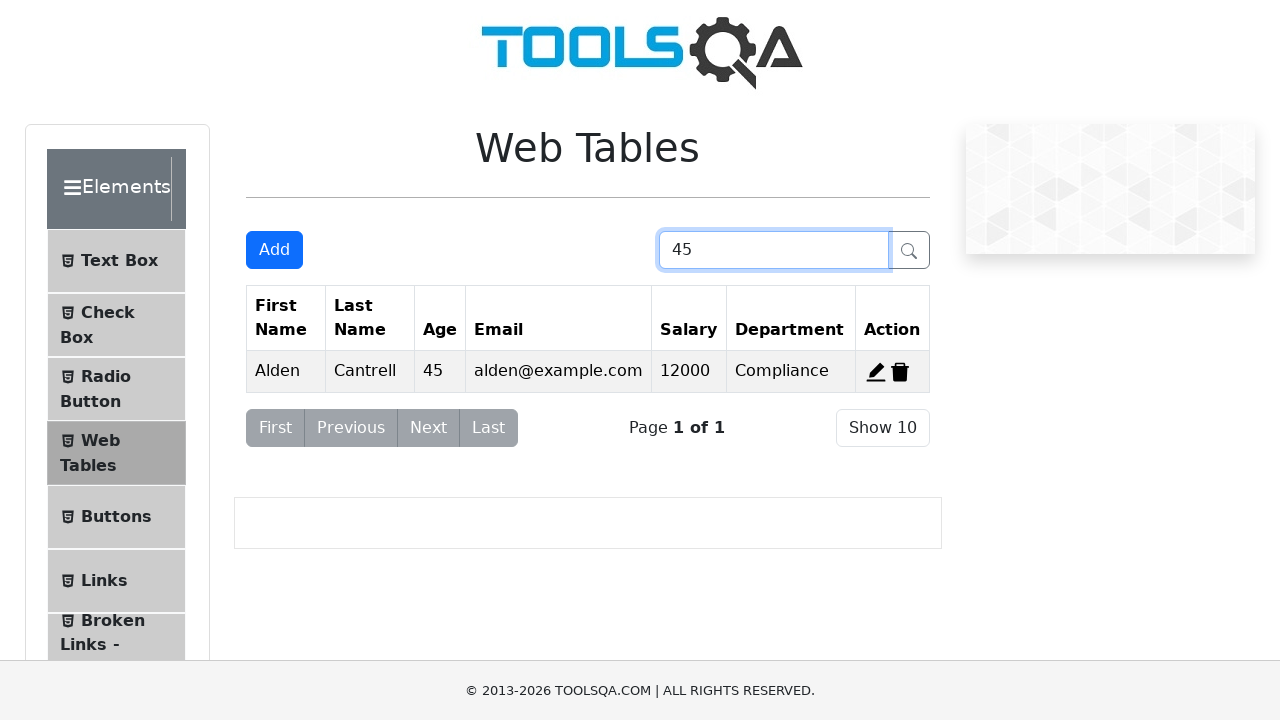

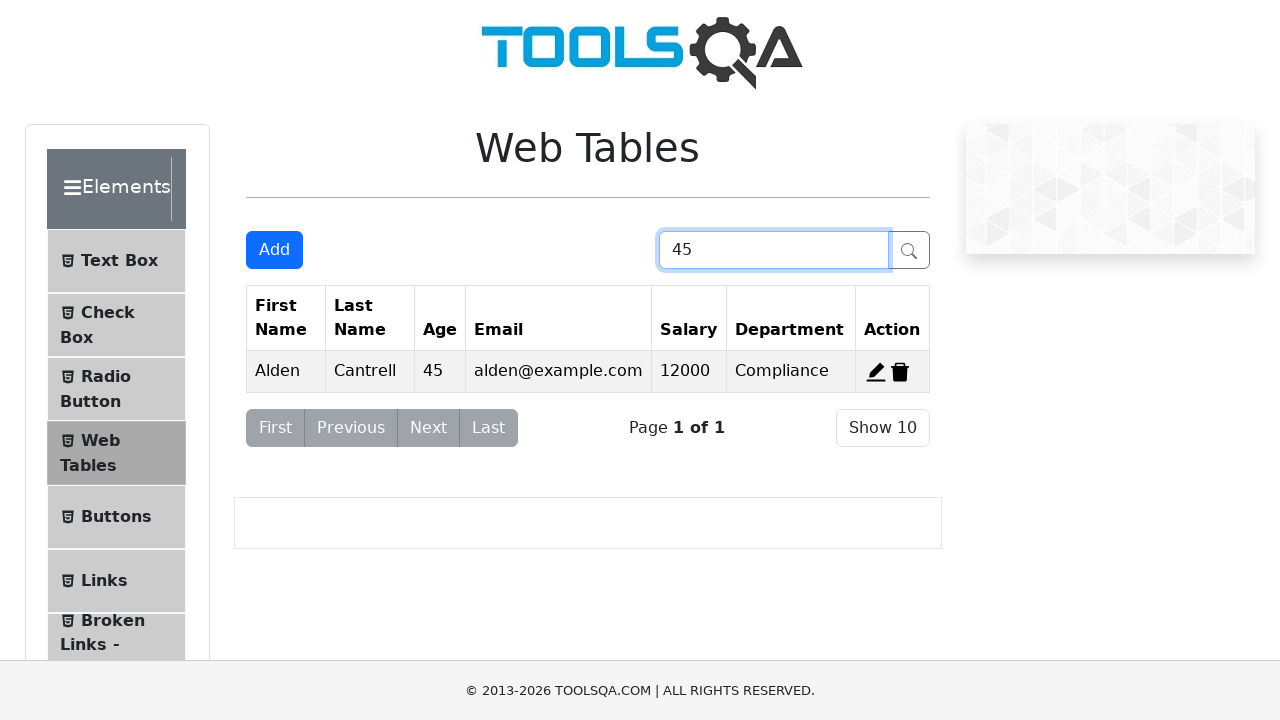